Tests handling of JavaScript confirmation popup by clicking the confirm button and dismissing the dialog

Starting URL: https://the-internet.herokuapp.com/javascript_alerts

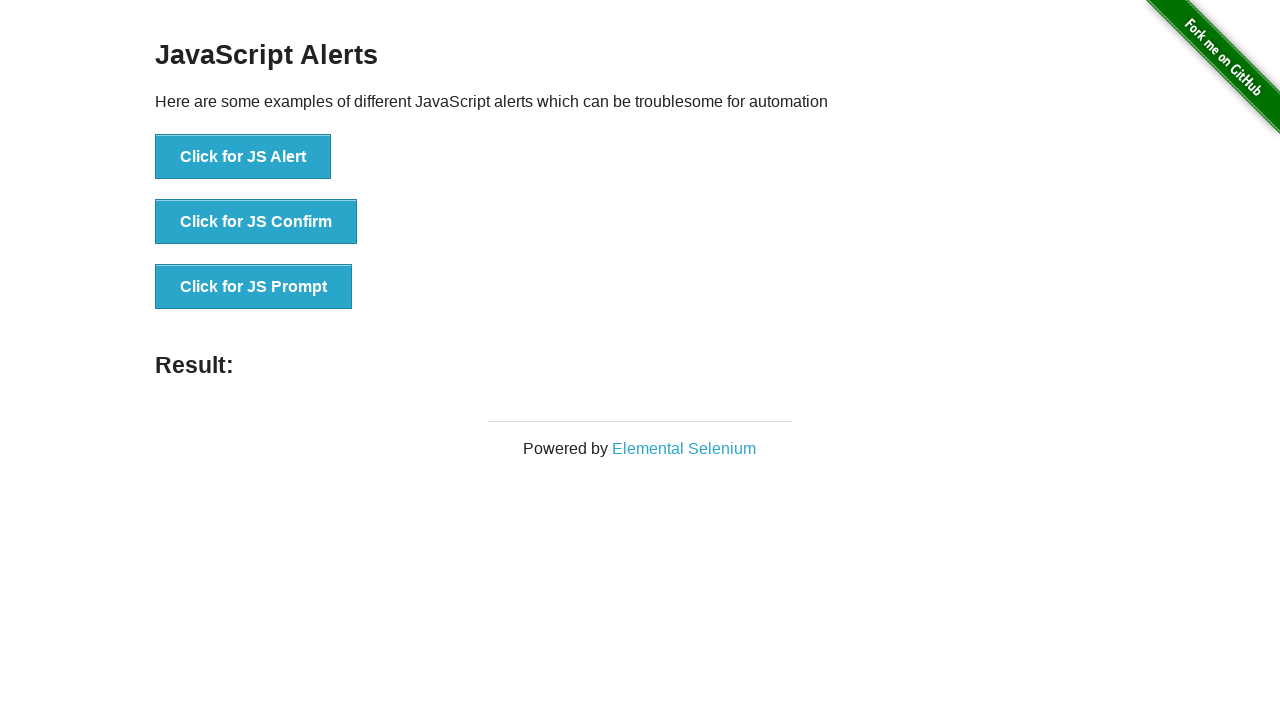

Set up dialog handler to dismiss confirmation popup
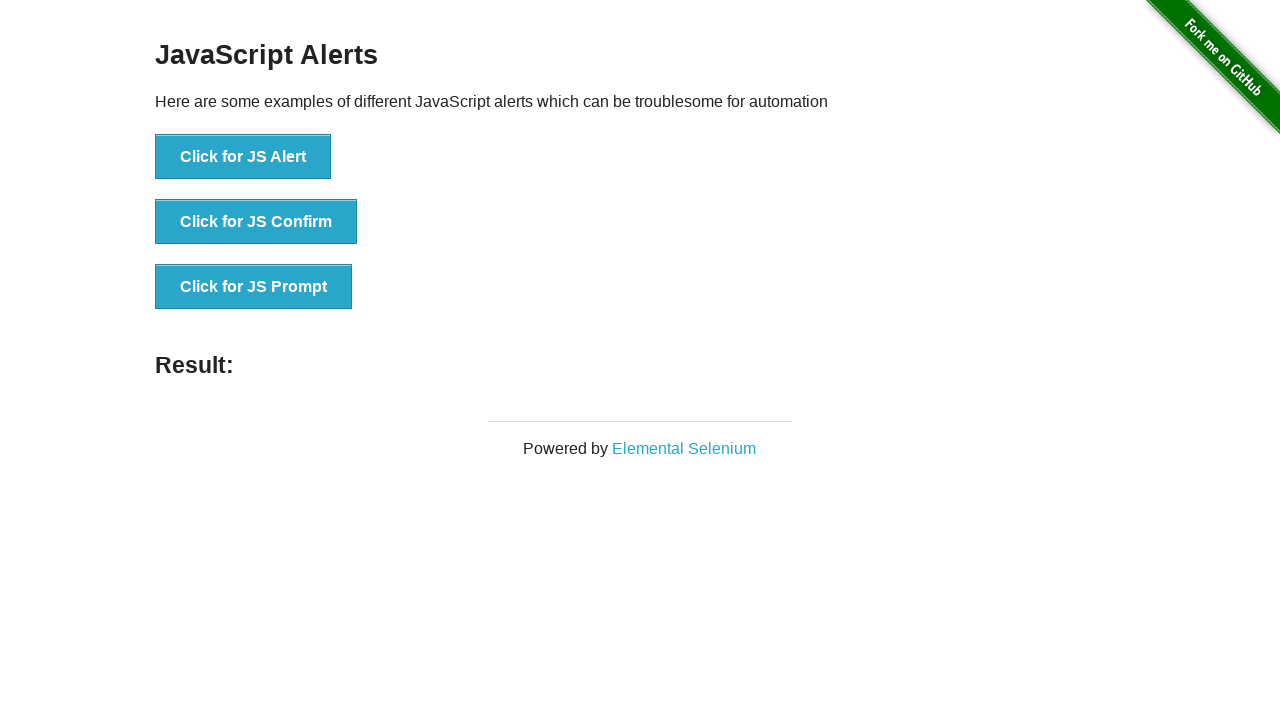

Clicked the JS Confirm button to trigger confirmation popup at (256, 222) on button[onclick='jsConfirm()']
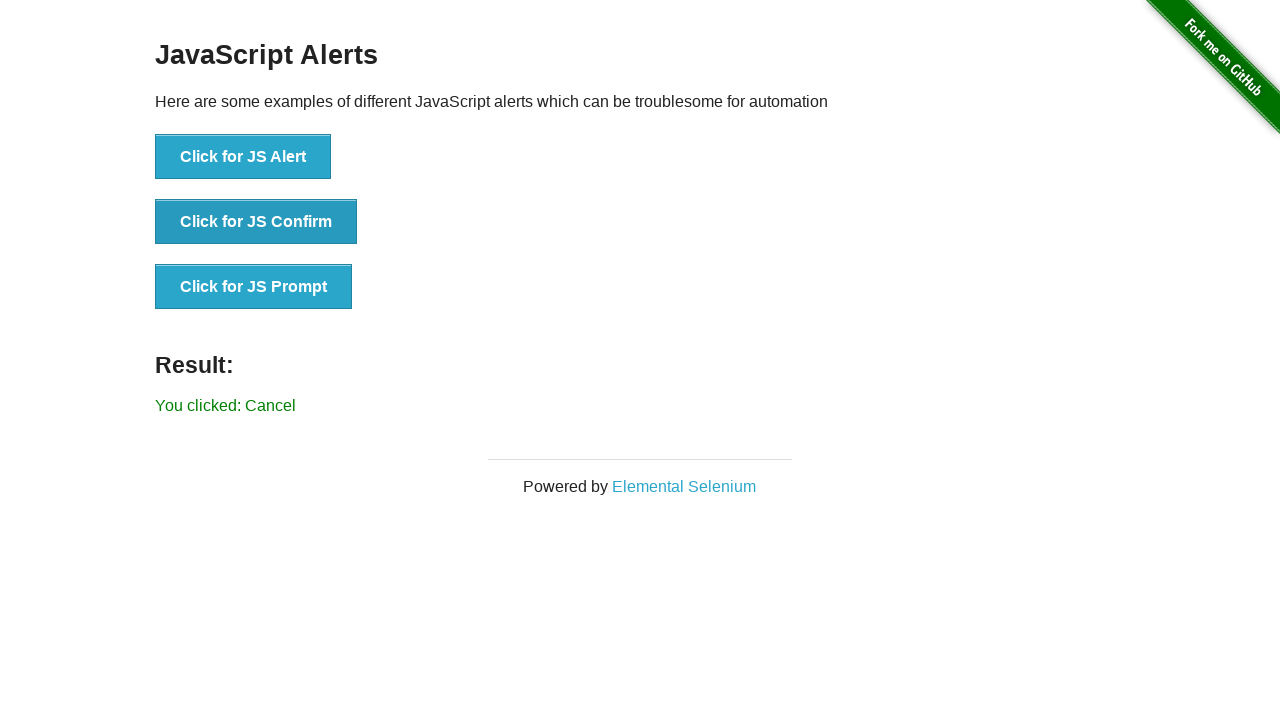

Waited for result element to appear after dismissing confirmation
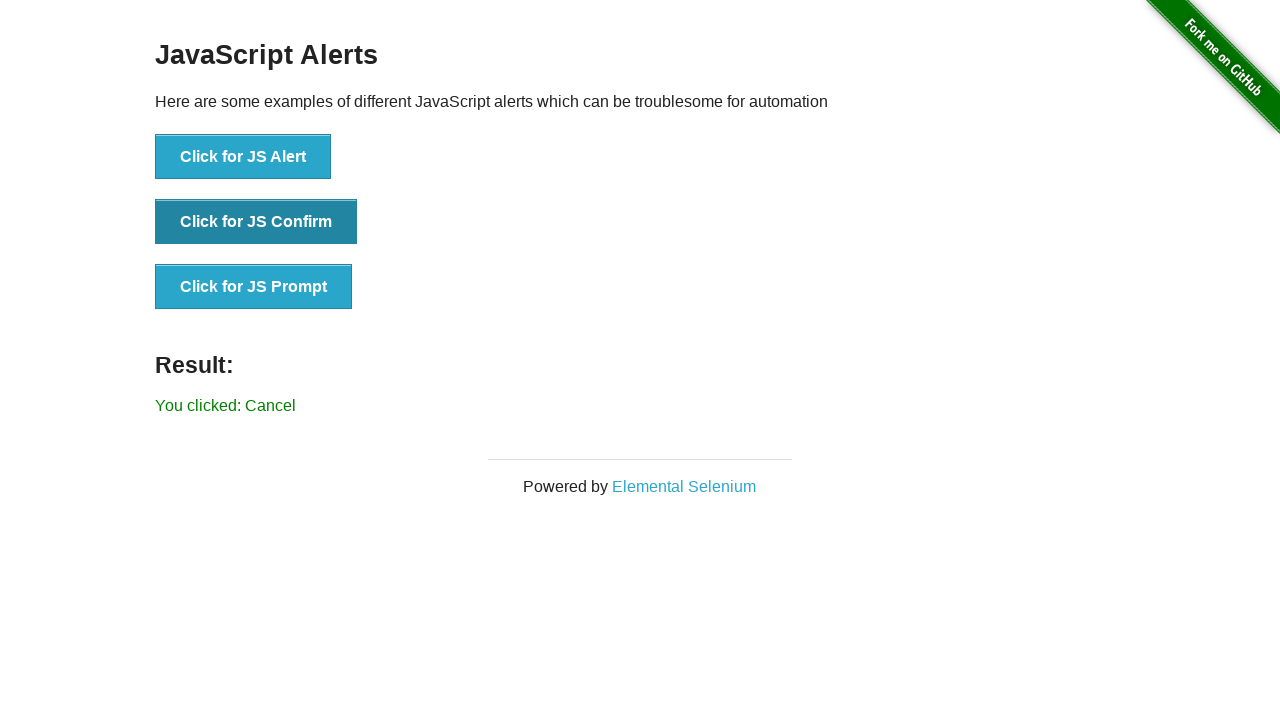

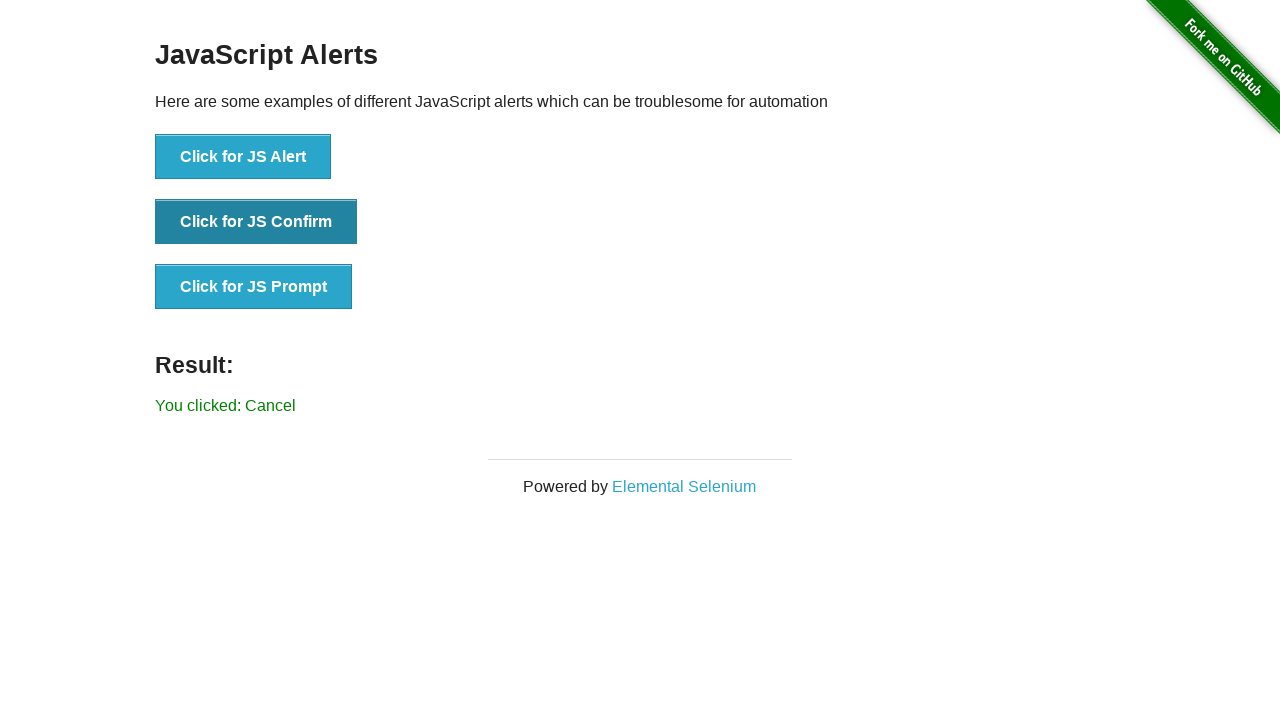